Solves a math problem on a form by calculating a logarithmic expression from a displayed value, then fills the answer and submits the form with required checkboxes

Starting URL: http://suninjuly.github.io/math.html

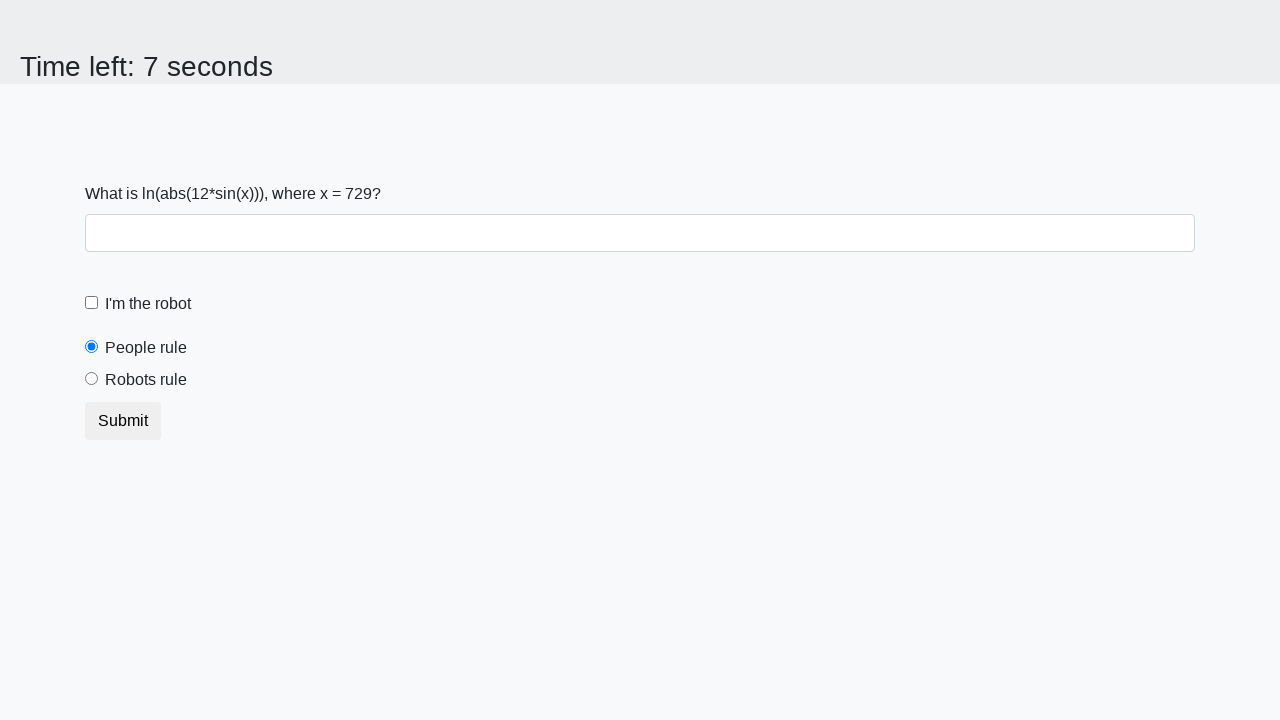

Located the input value element
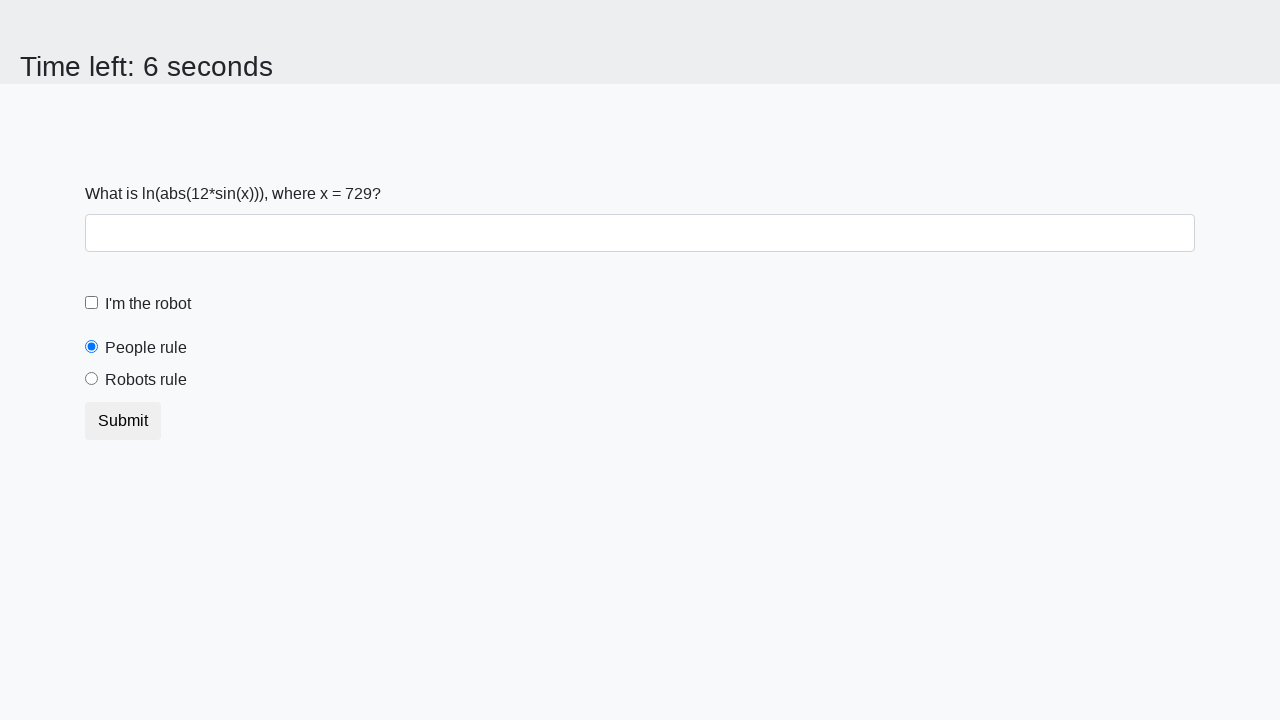

Retrieved input value from page: 729
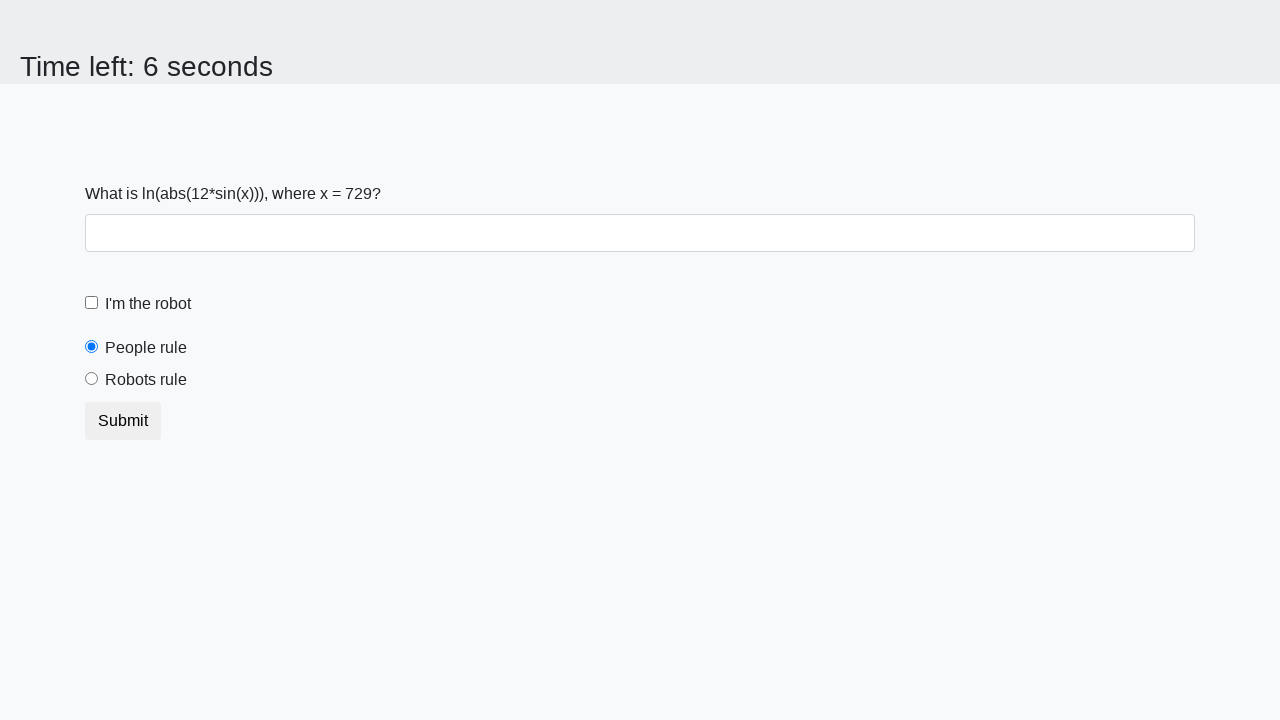

Calculated logarithmic expression result: 0.5873653569197157
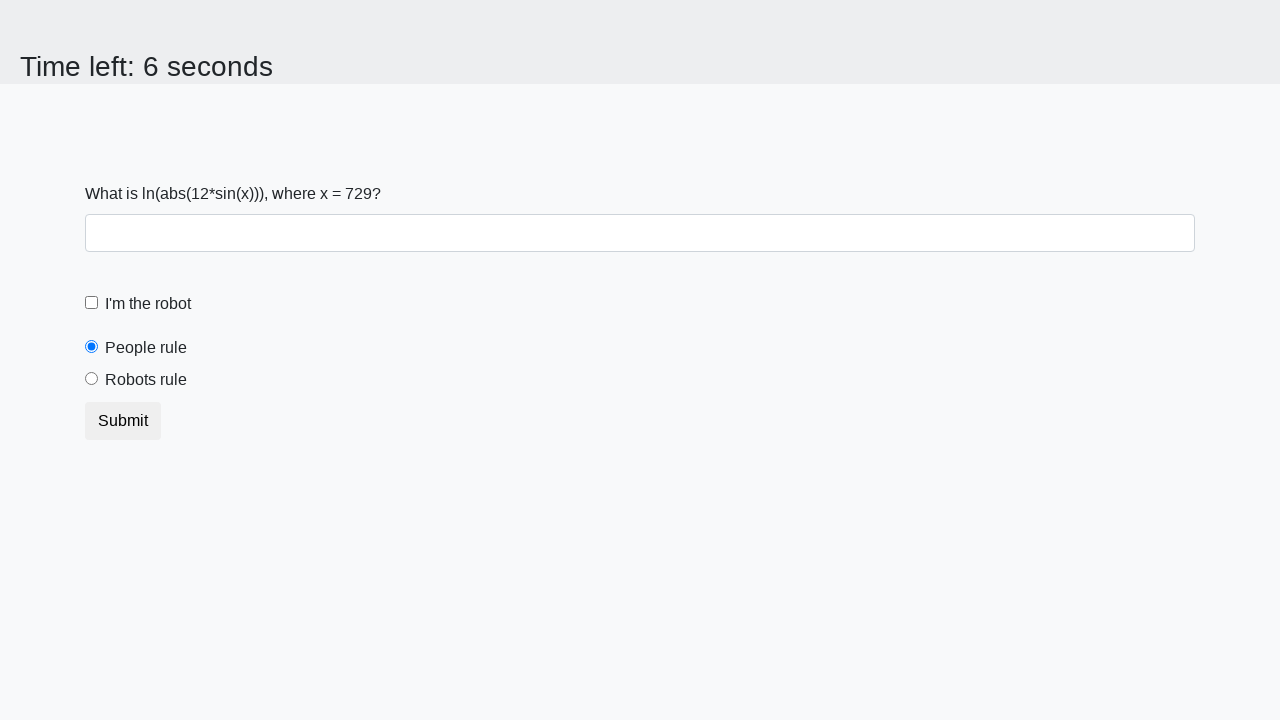

Filled answer field with calculated result: 0.5873653569197157 on #answer
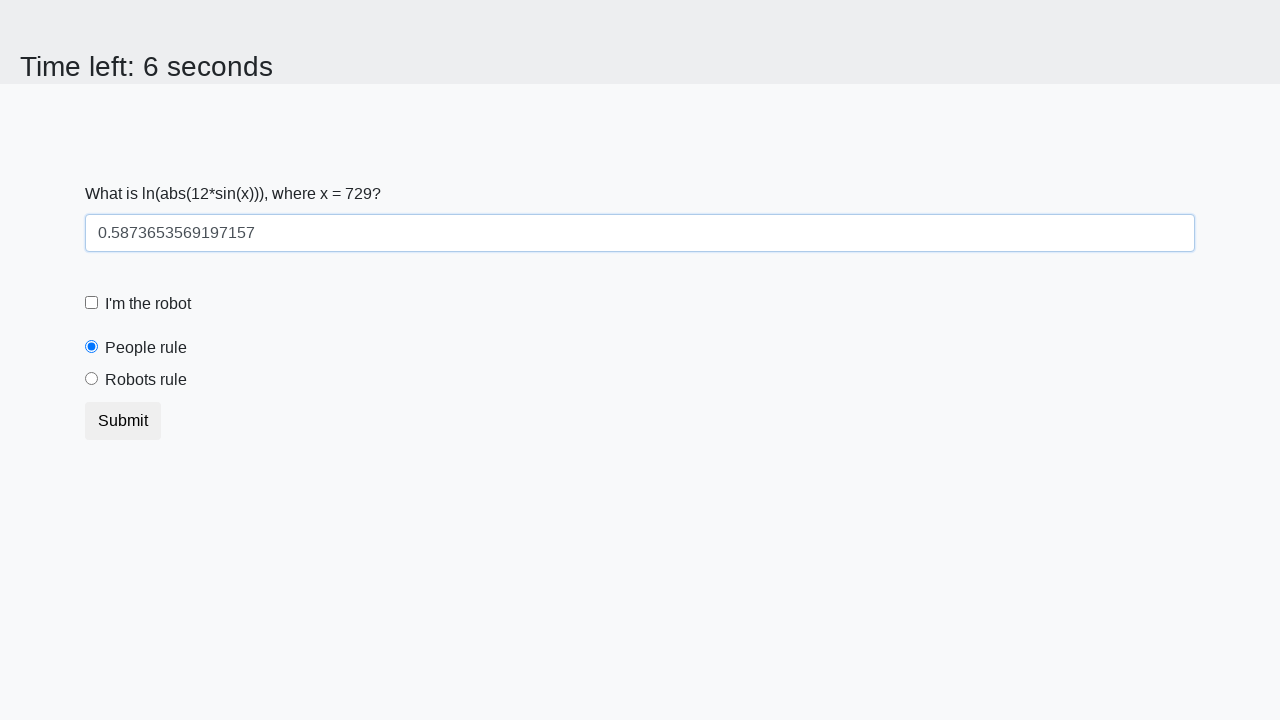

Clicked robot checkbox at (92, 303) on #robotCheckbox
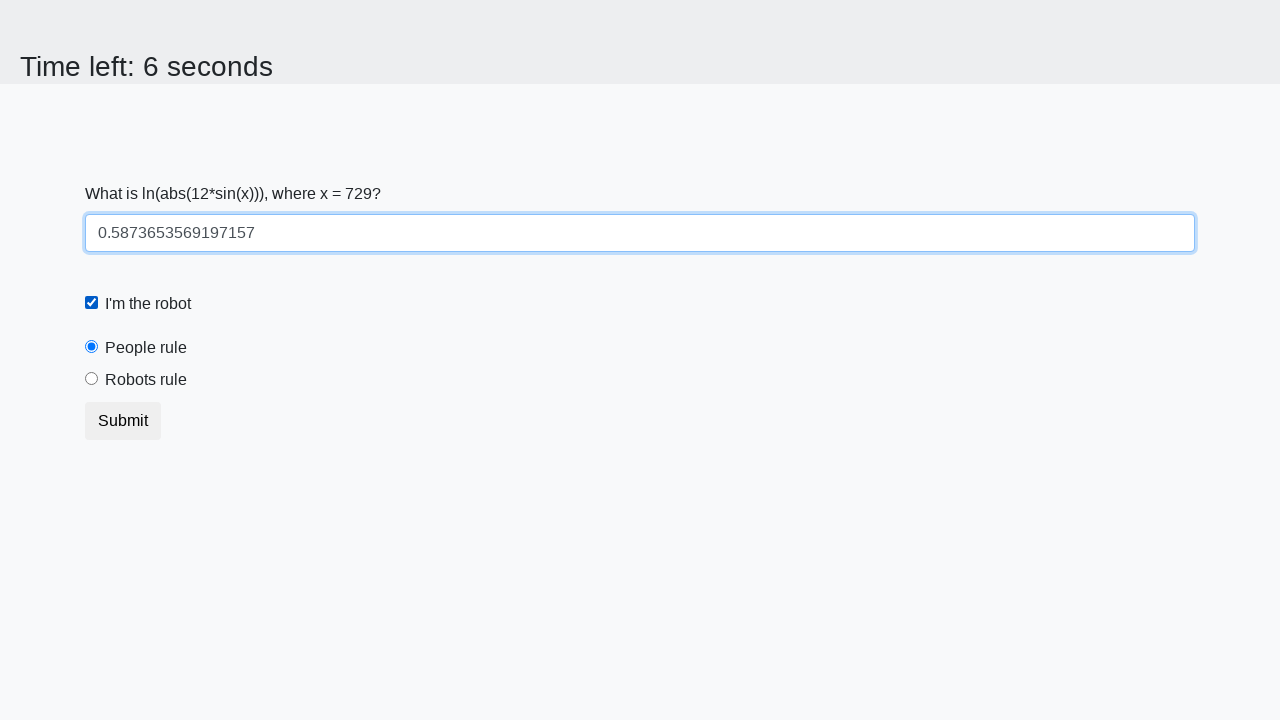

Clicked robots rule radio button at (146, 380) on [for='robotsRule']
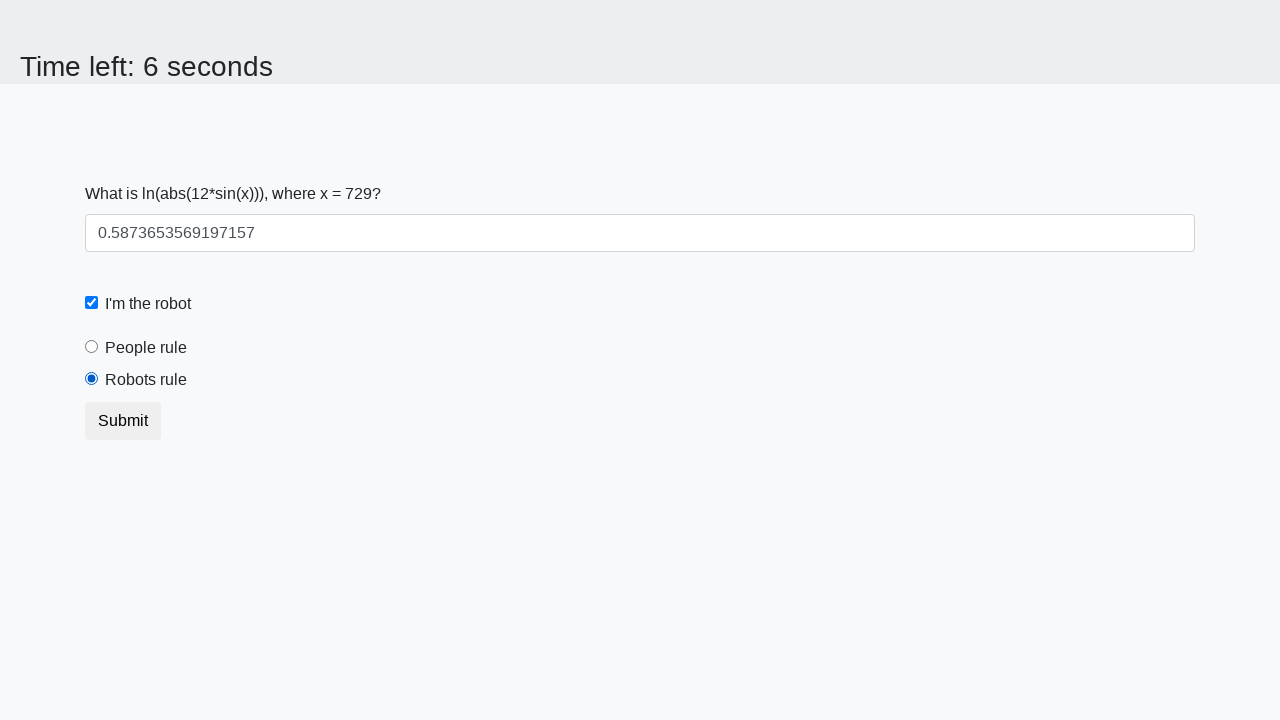

Clicked submit button to submit form at (123, 421) on [type='submit']
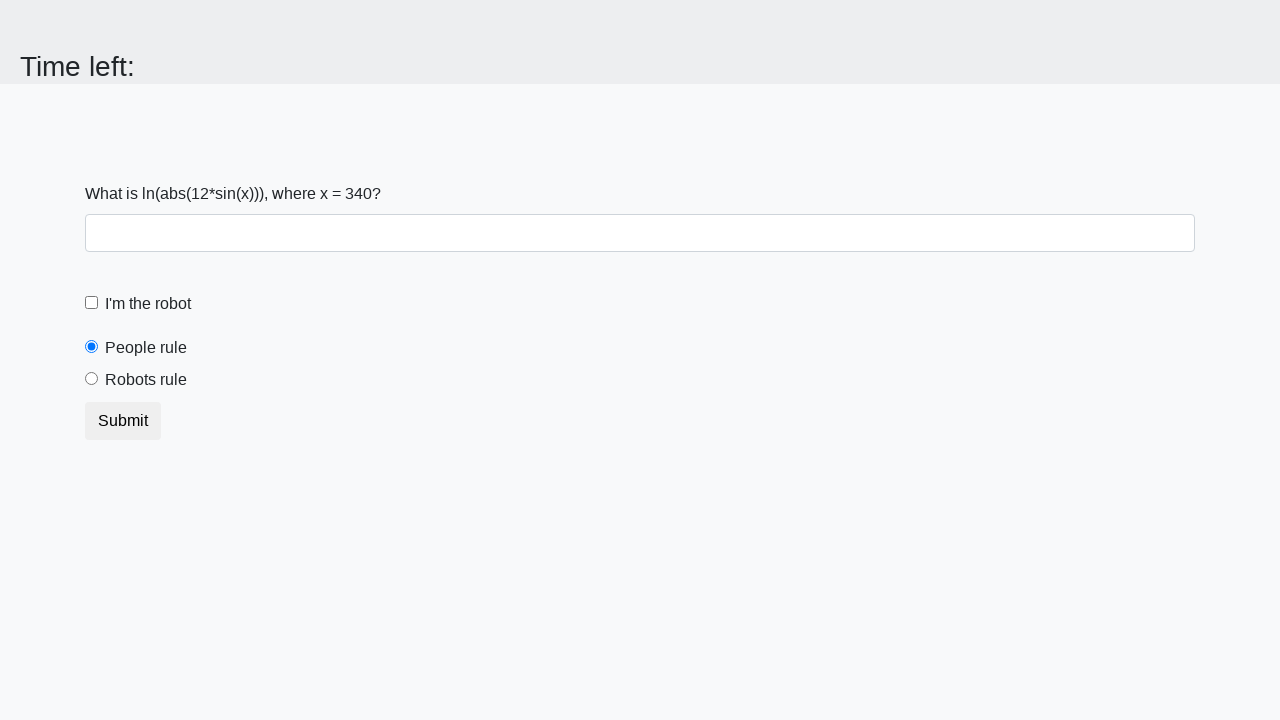

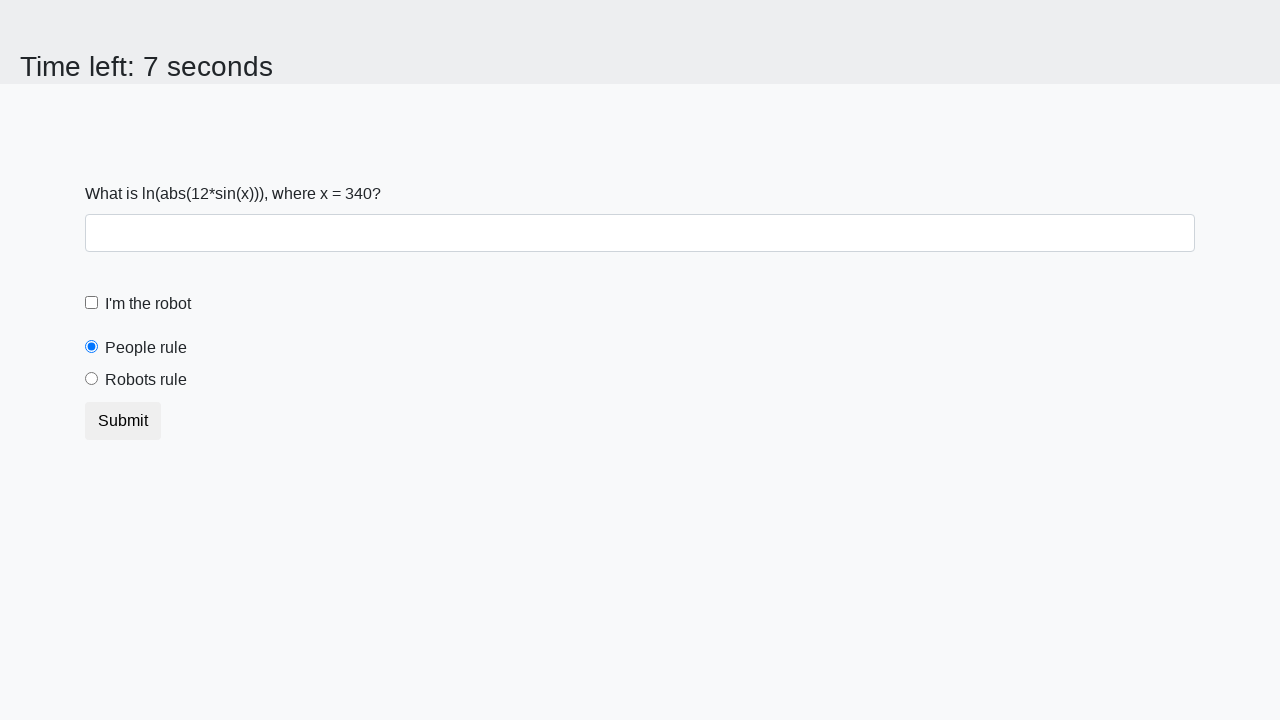